Tests carousel/slider navigation on the FreeCRM homepage by clicking the "next" arrow buttons multiple times to cycle through slides.

Starting URL: https://classic.freecrm.com/

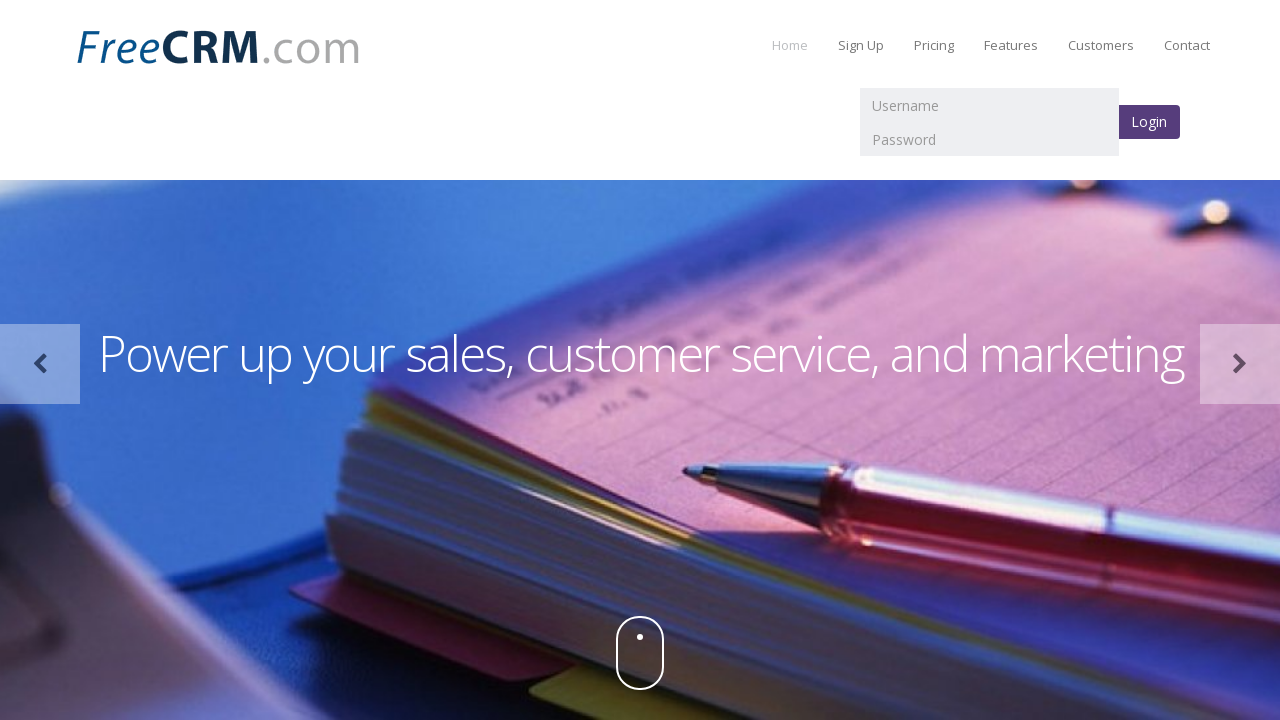

Clicked carousel next arrow (first click) at (1240, 364) on [data-slide='next']
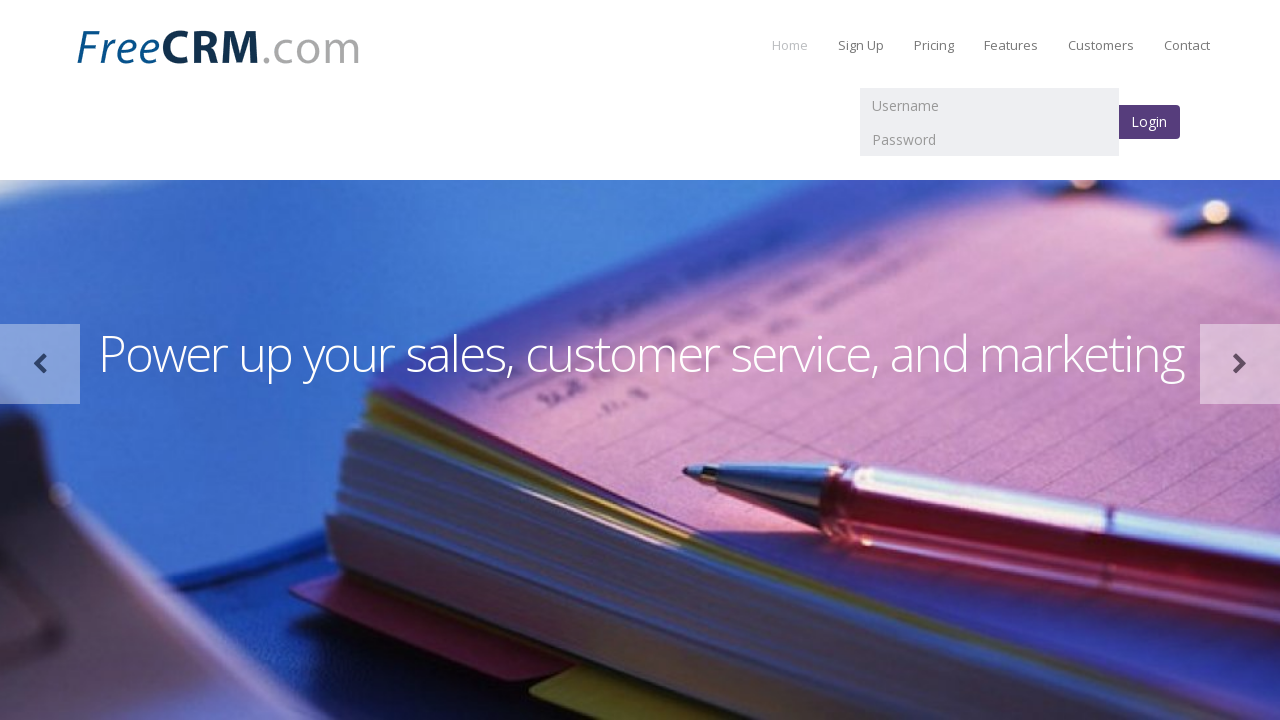

Waited 2 seconds for slide transition
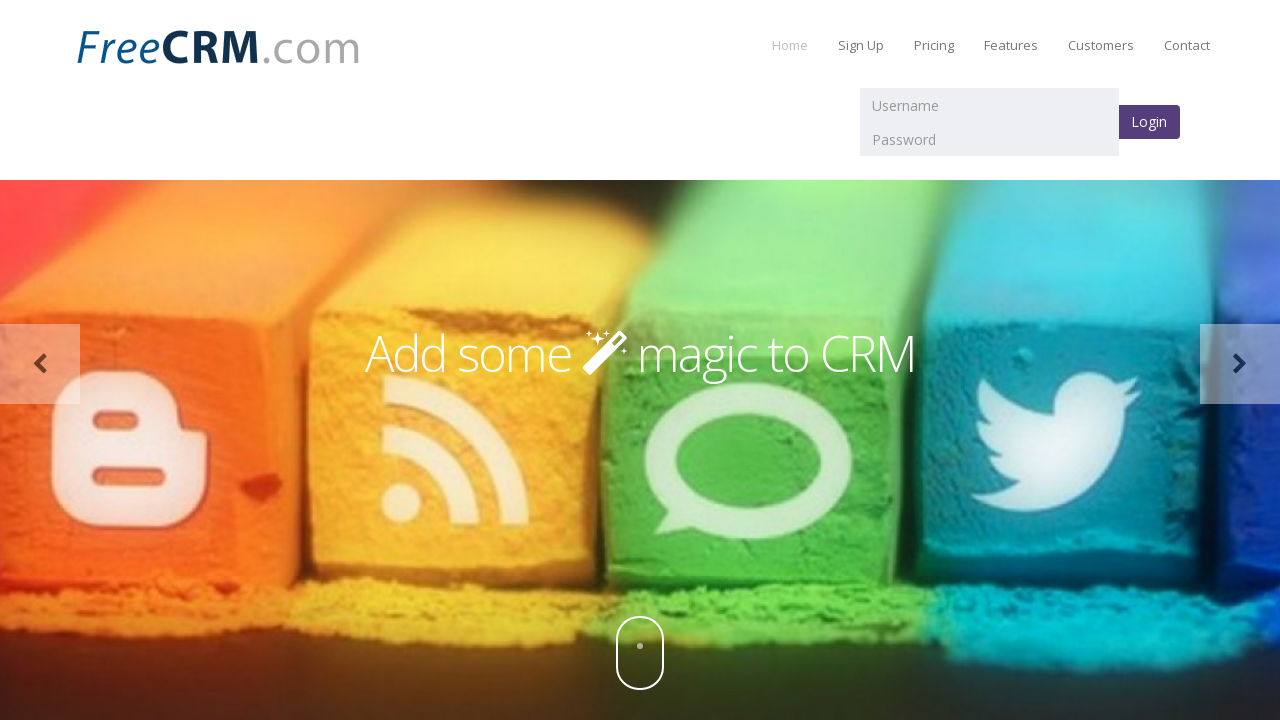

Clicked carousel next arrow using chevron icon selector at (1240, 365) on [class='fa fa-chevron-right']
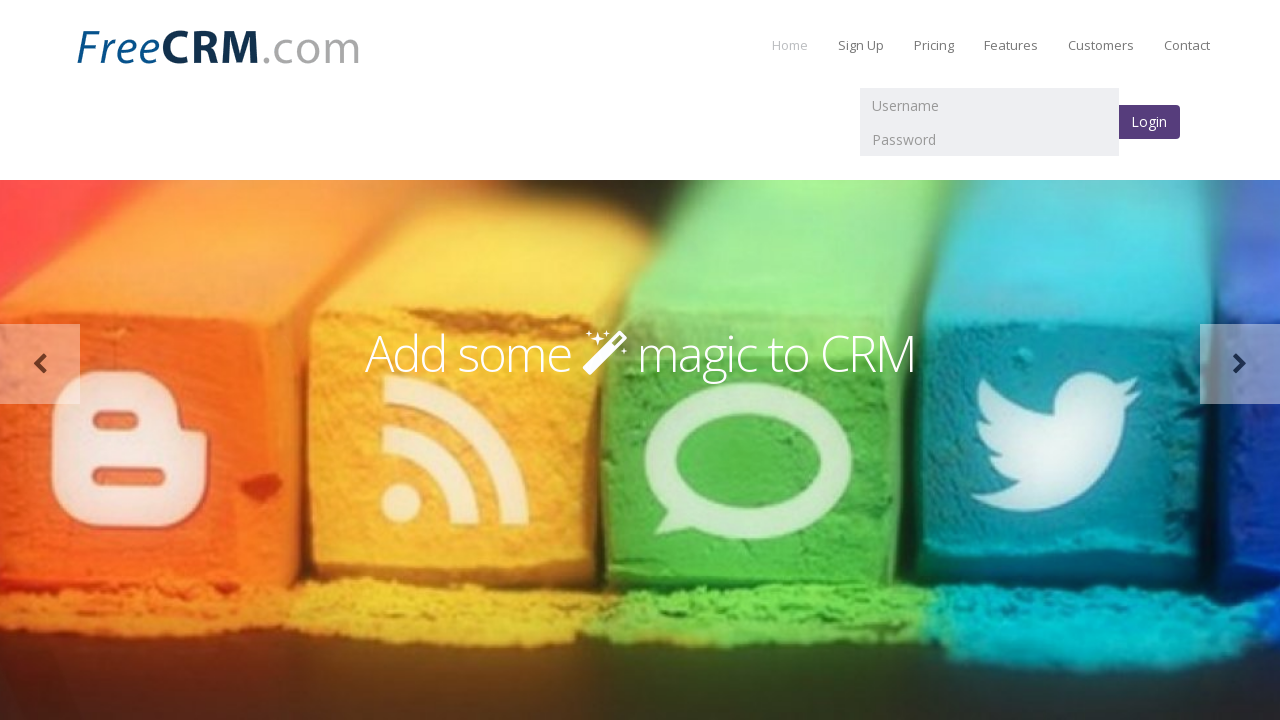

Waited 2 seconds for slide transition
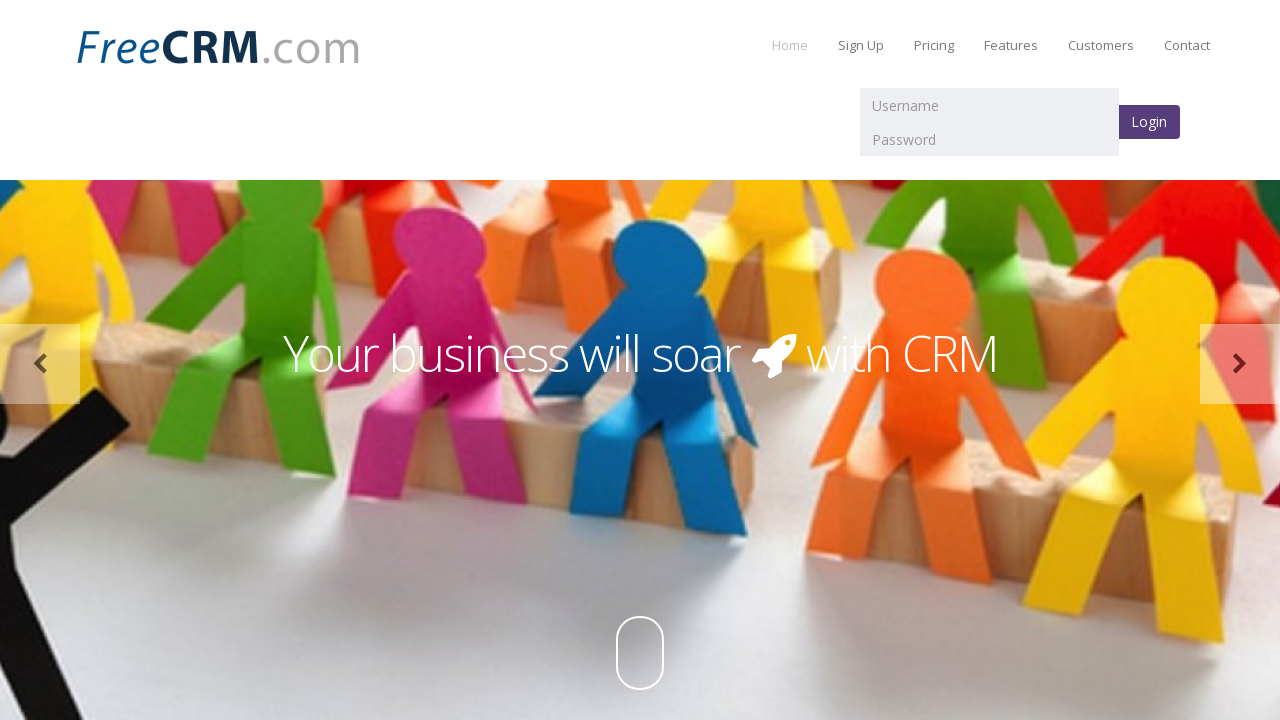

Clicked carousel next arrow (third click) at (1240, 364) on [data-slide='next']
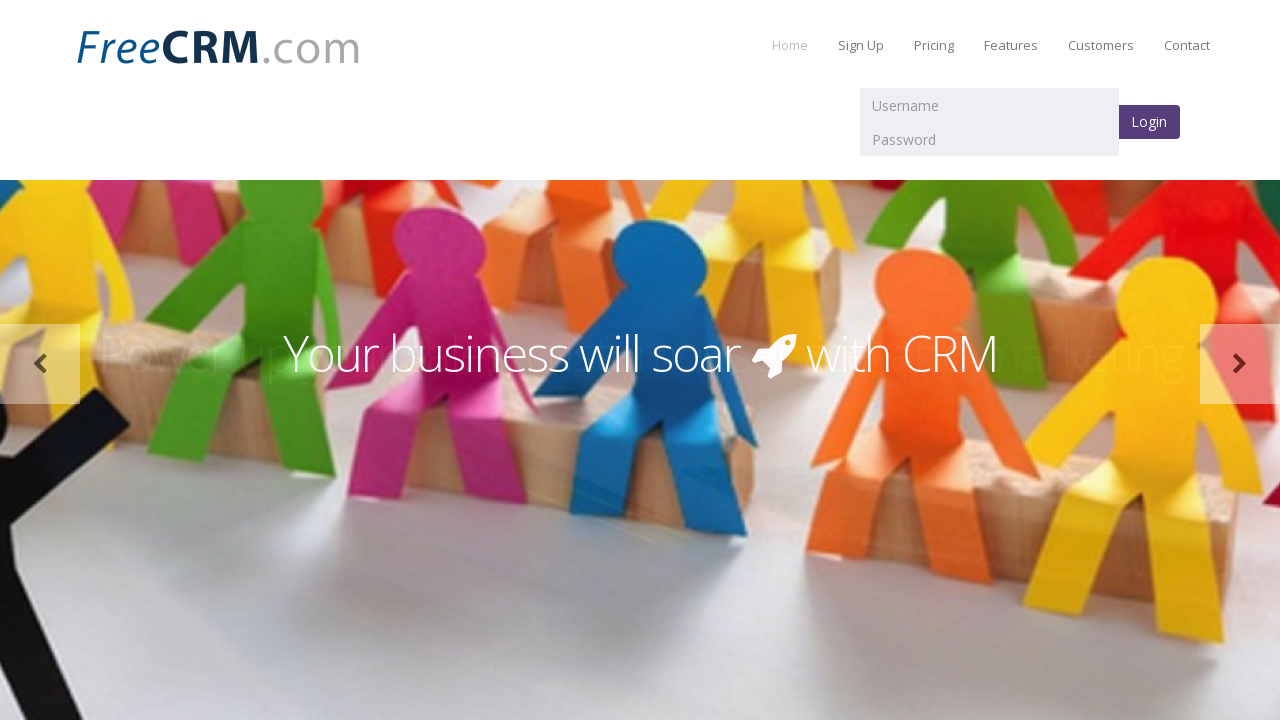

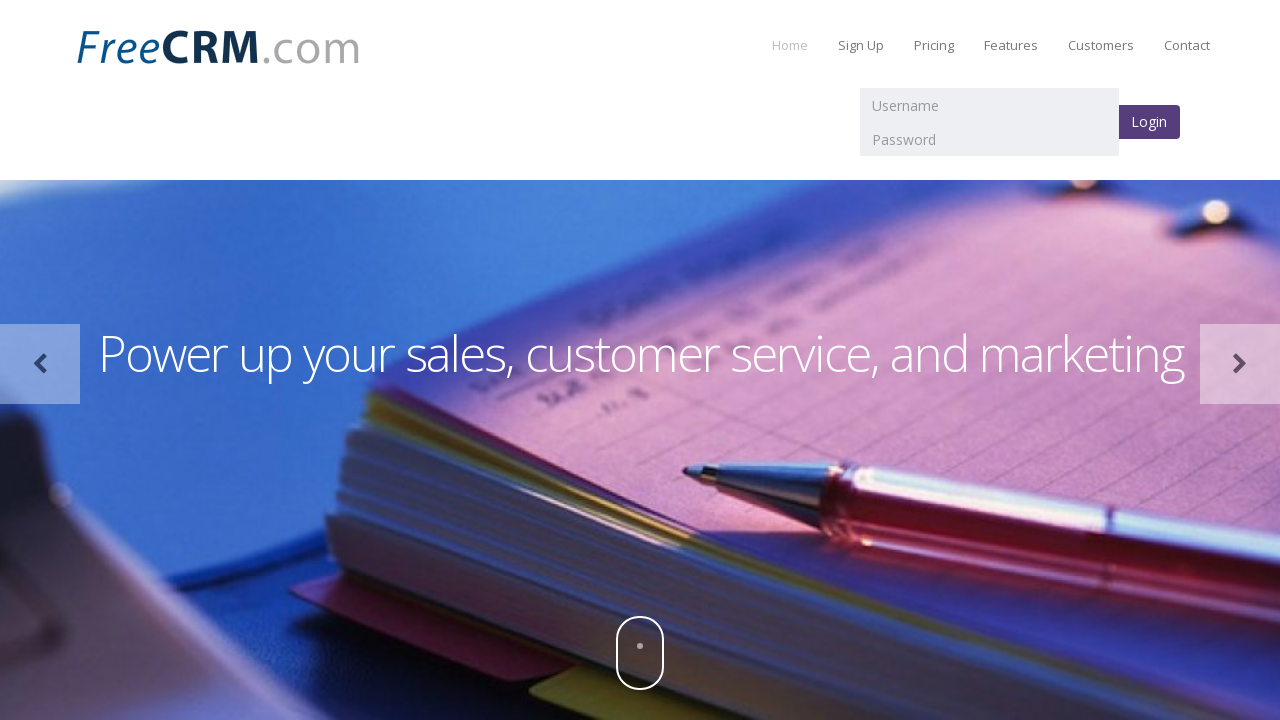